Tests basic browser navigation by visiting pages, navigating to a second URL, then using browser back, refresh, and forward commands to test history navigation.

Starting URL: https://rahulshettyacademy.com

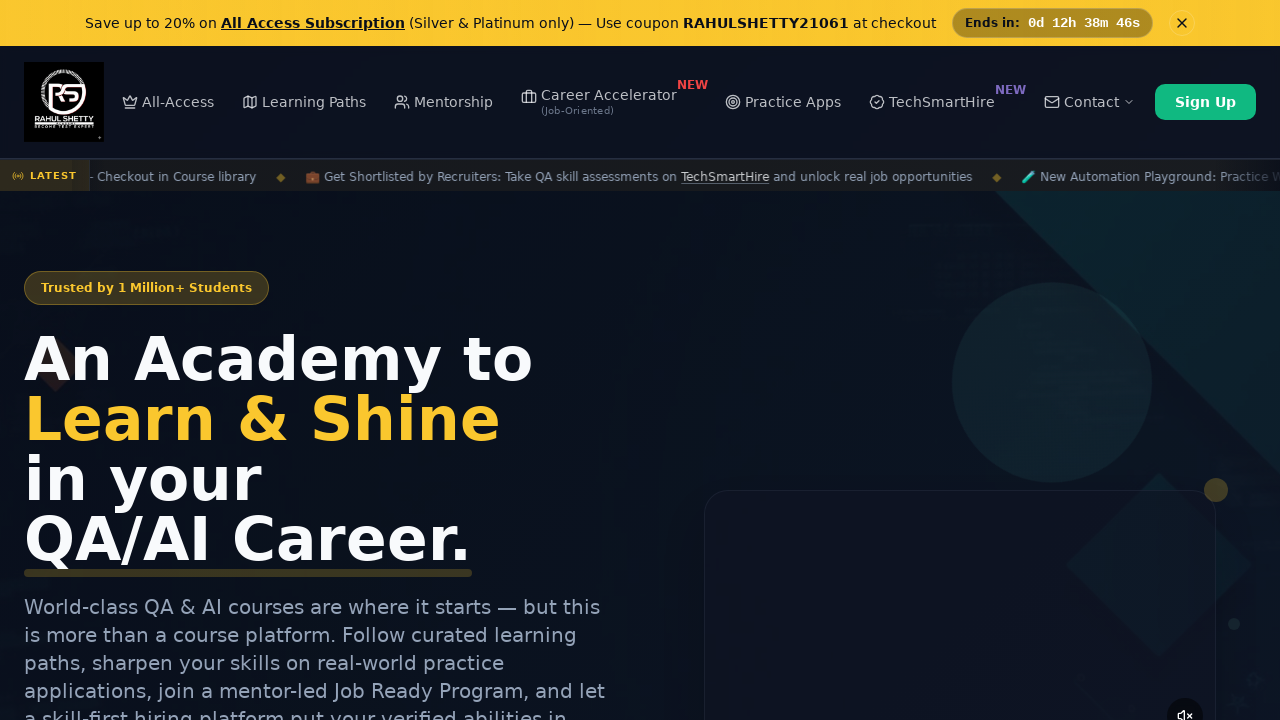

Retrieved and printed current URL
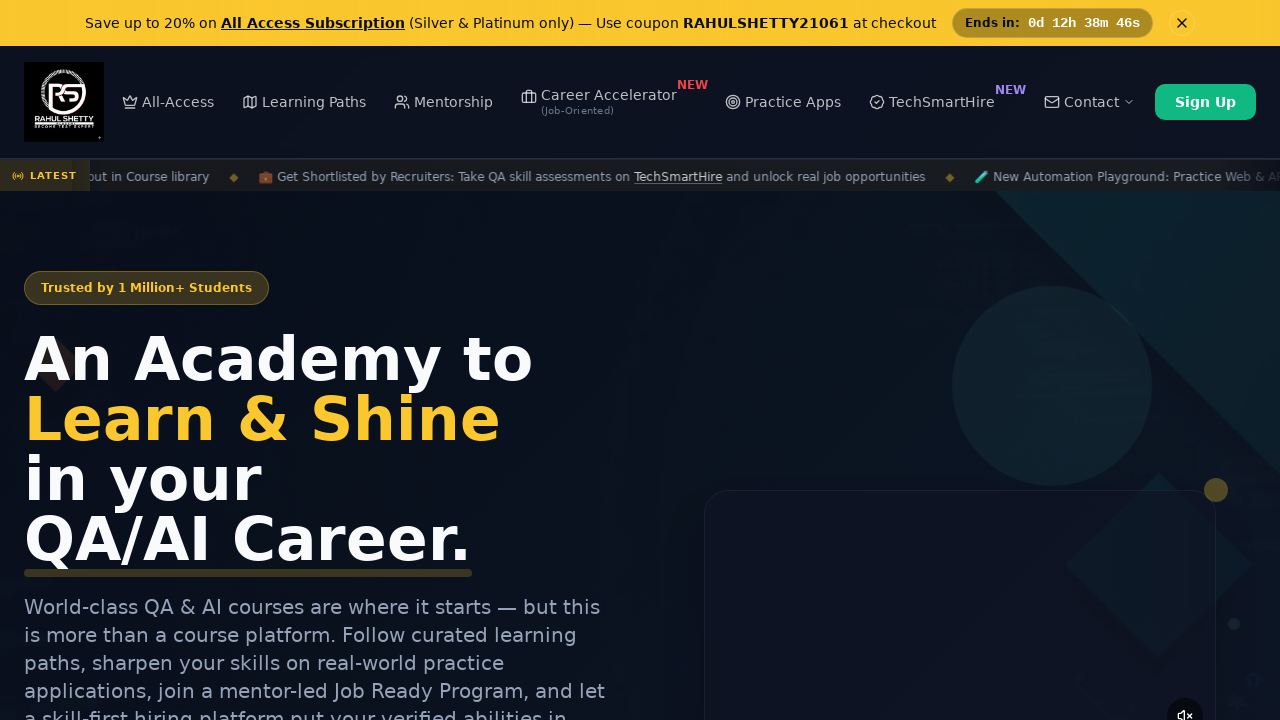

Retrieved and printed page title
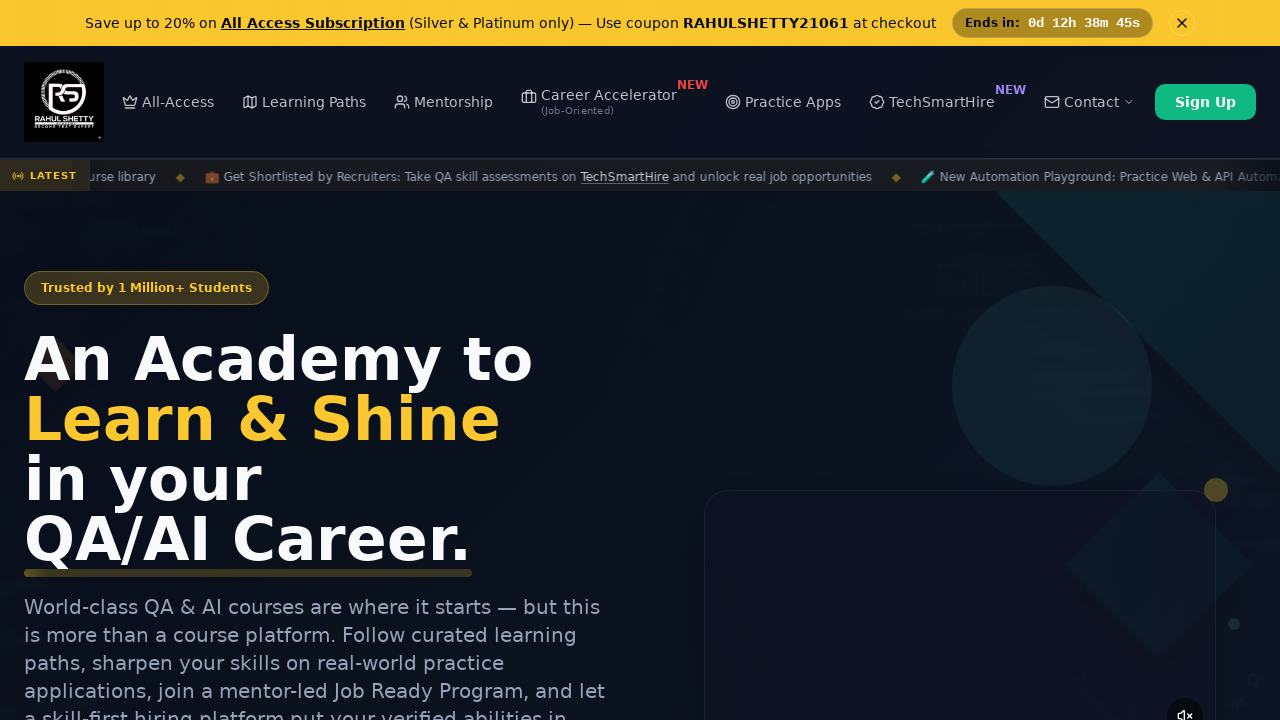

Navigated to Selenium Practice page
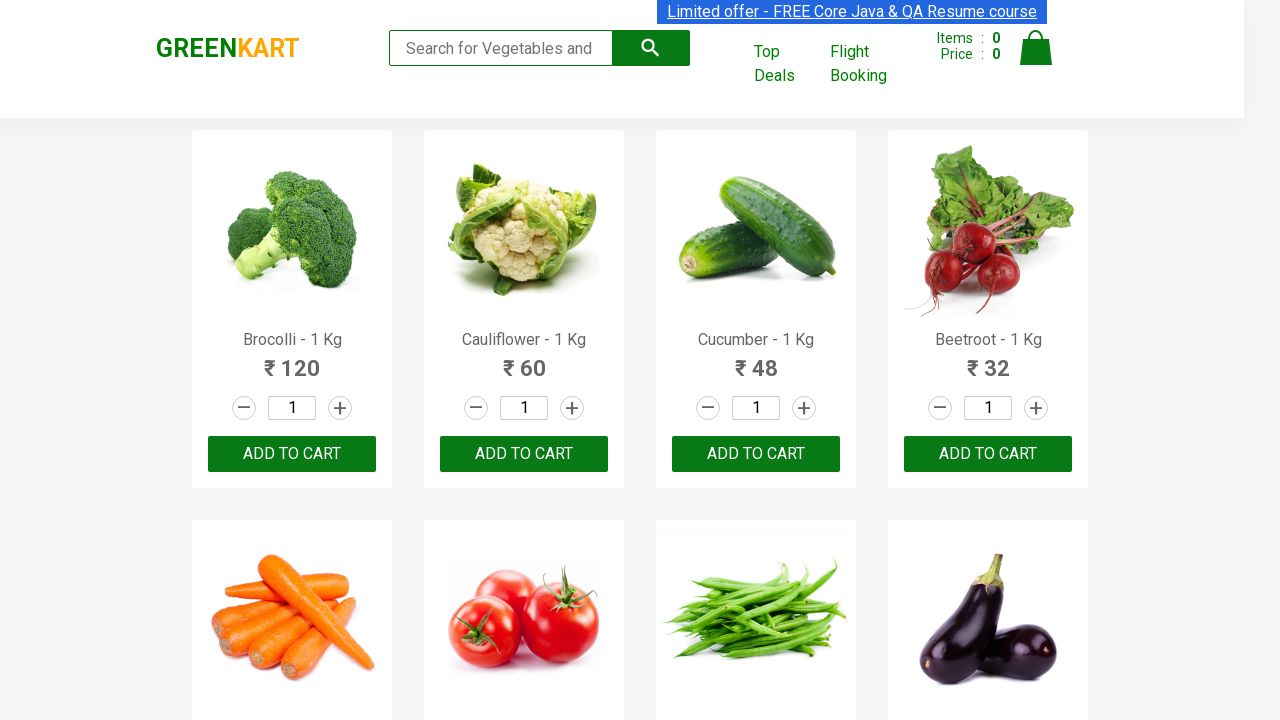

Used browser back button to return to previous page
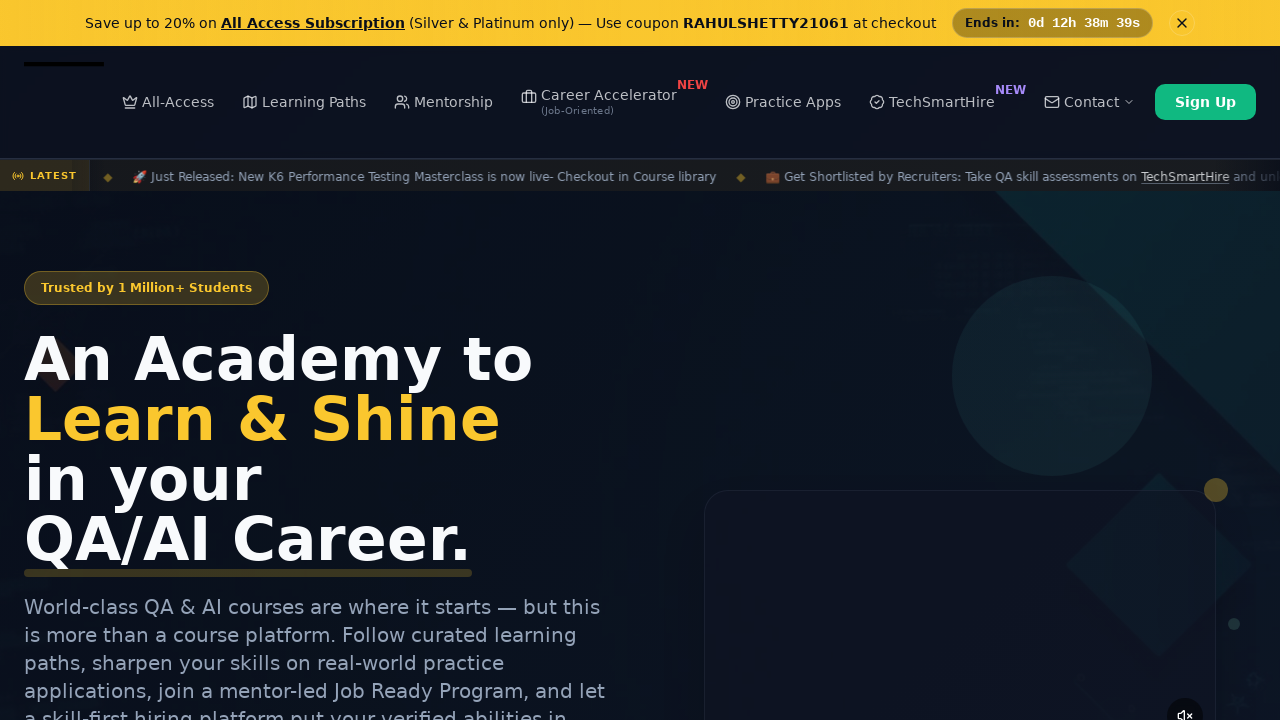

Refreshed the current page
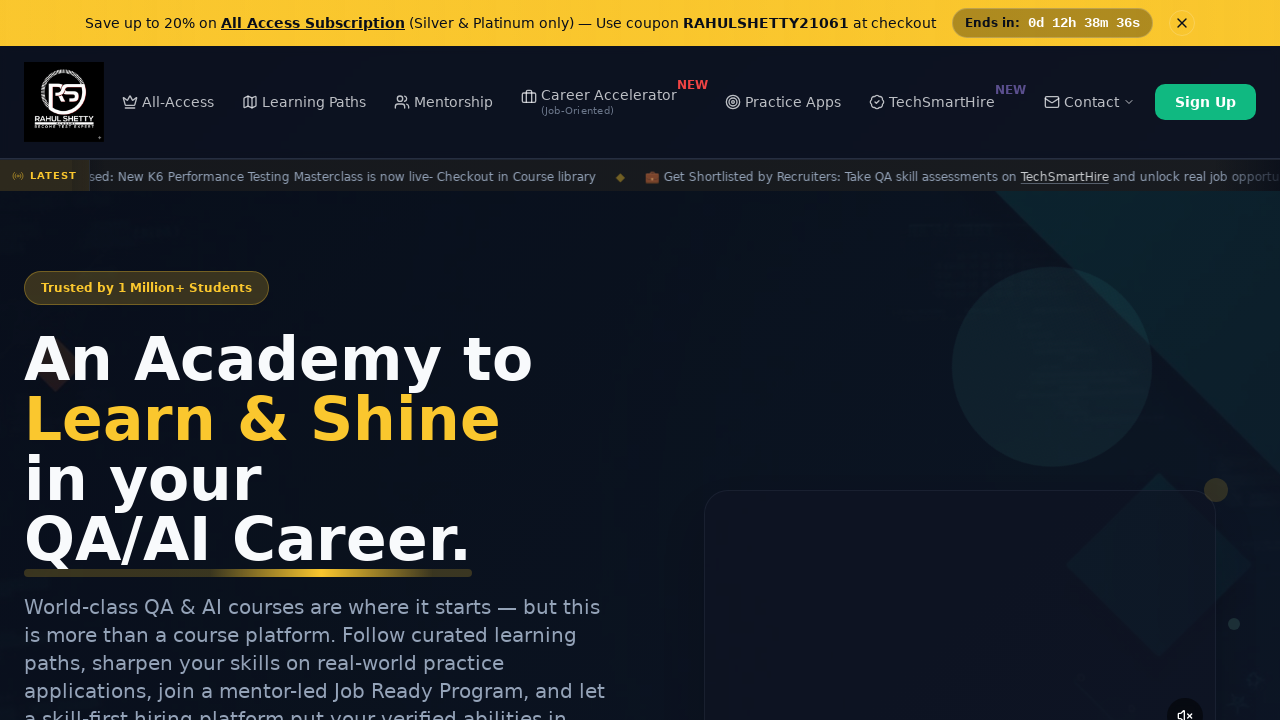

Used browser forward button to navigate to next page in history
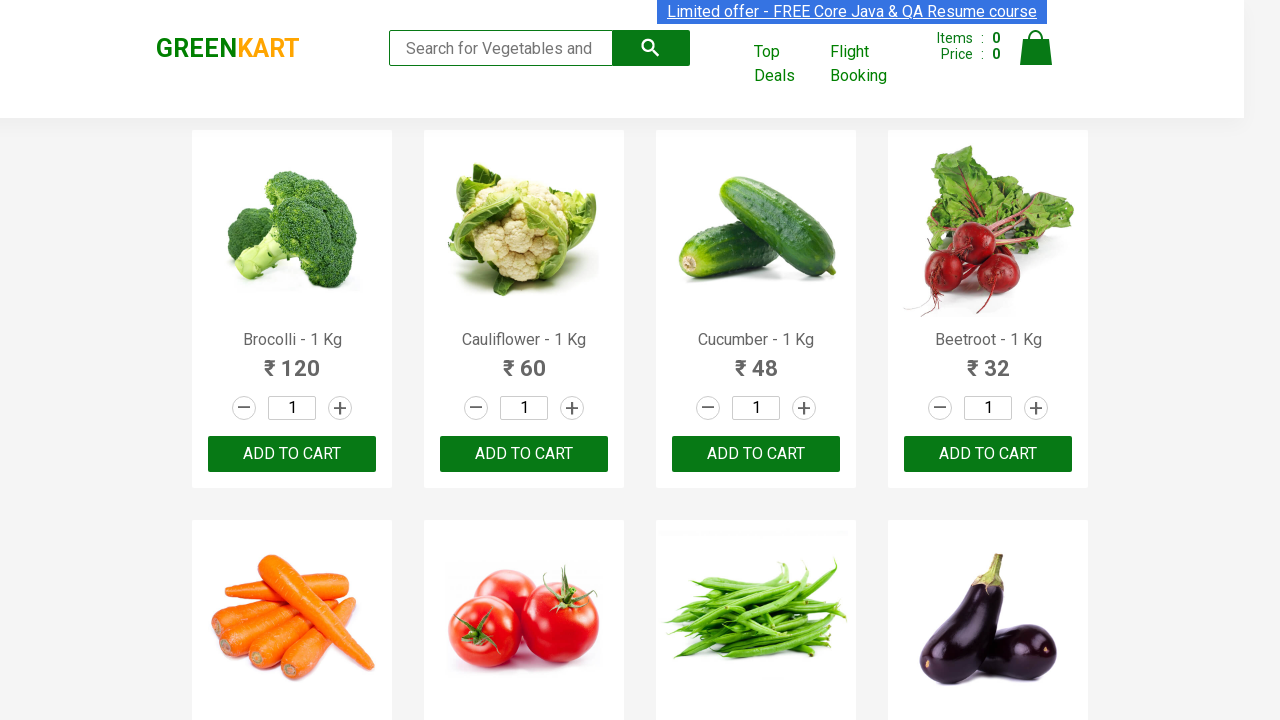

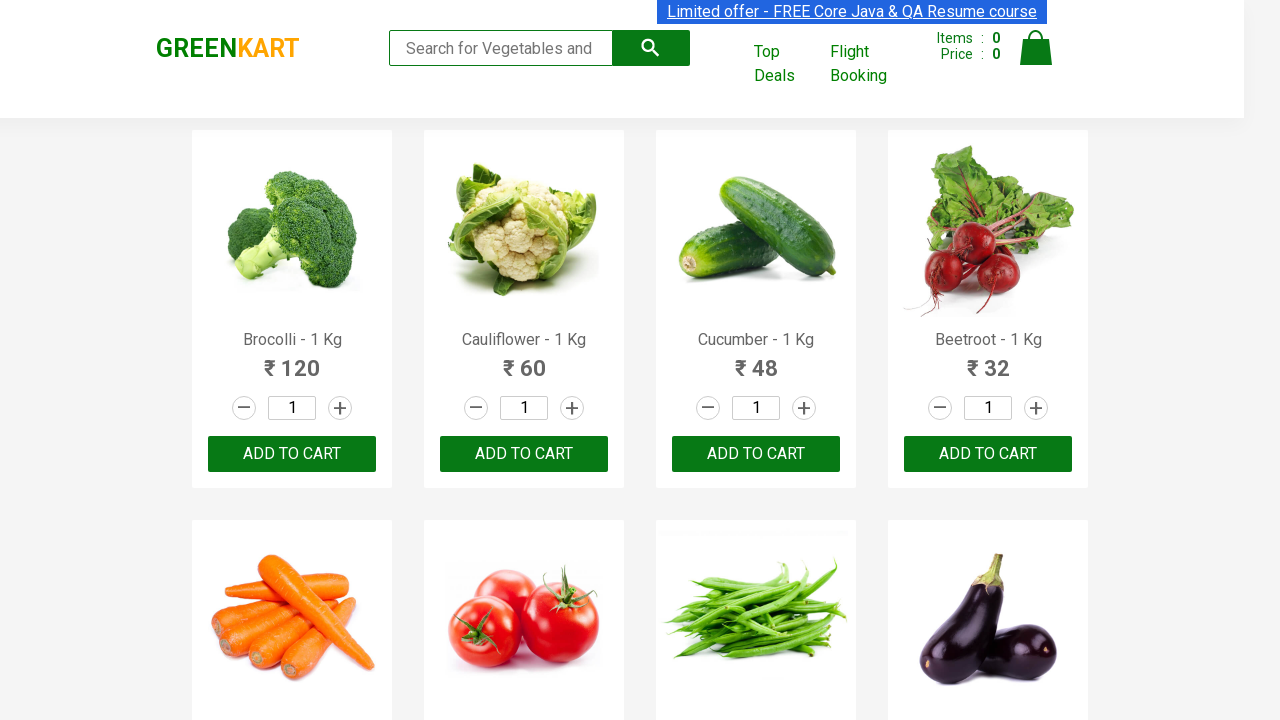